Tests date picker functionality by entering a date and submitting it with the Enter key

Starting URL: https://formy-project.herokuapp.com/datepicker

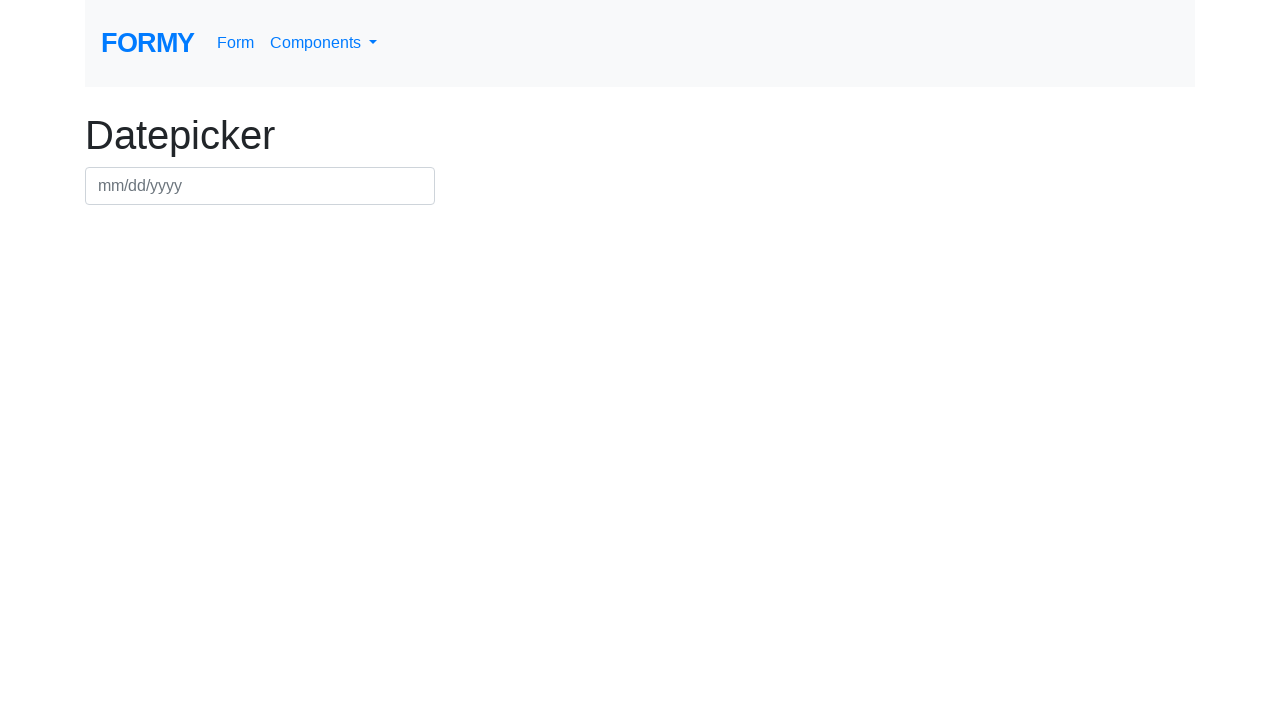

Filled date picker field with '03/02/2024' on #datepicker
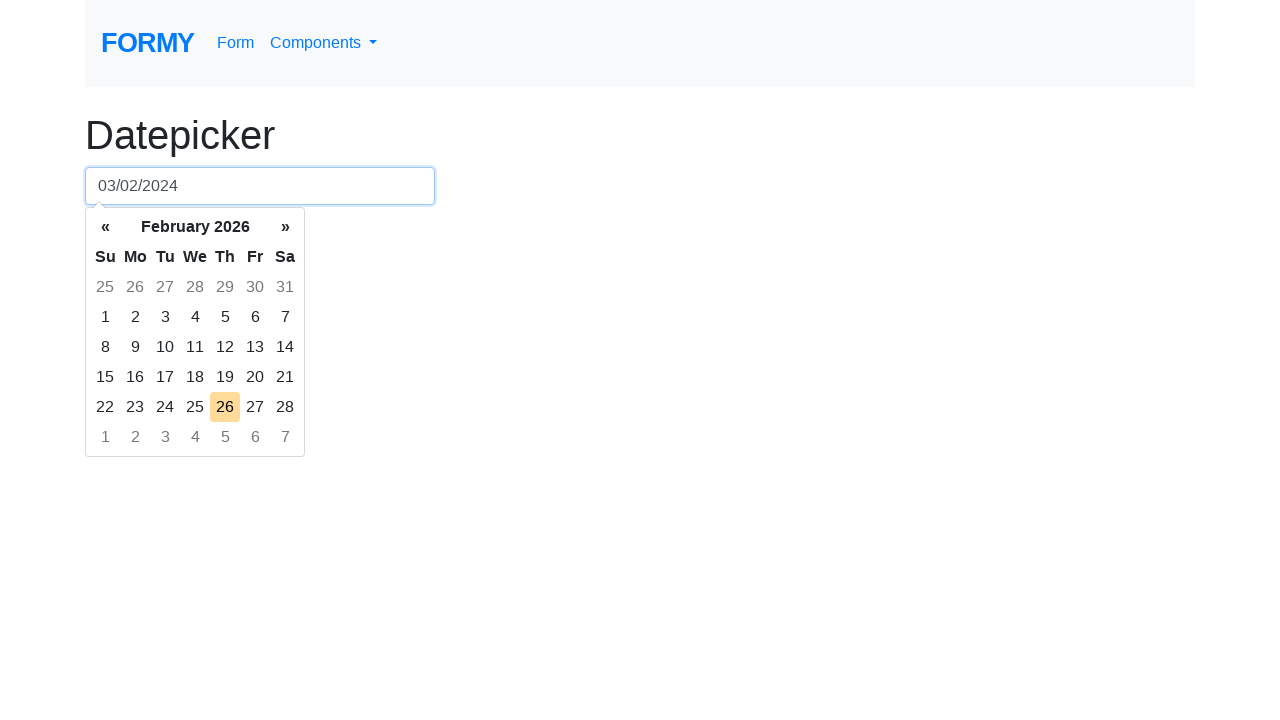

Pressed Enter key to submit the date on #datepicker
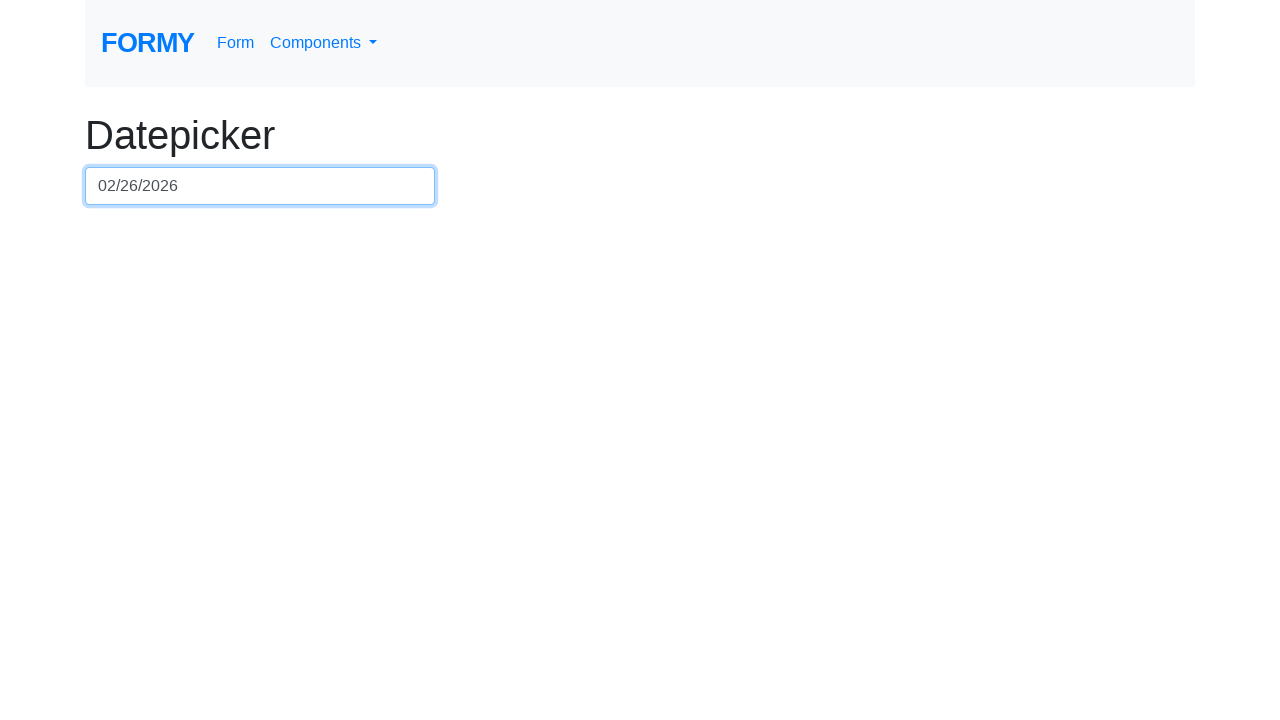

Waited 1000ms for date picker submission to complete
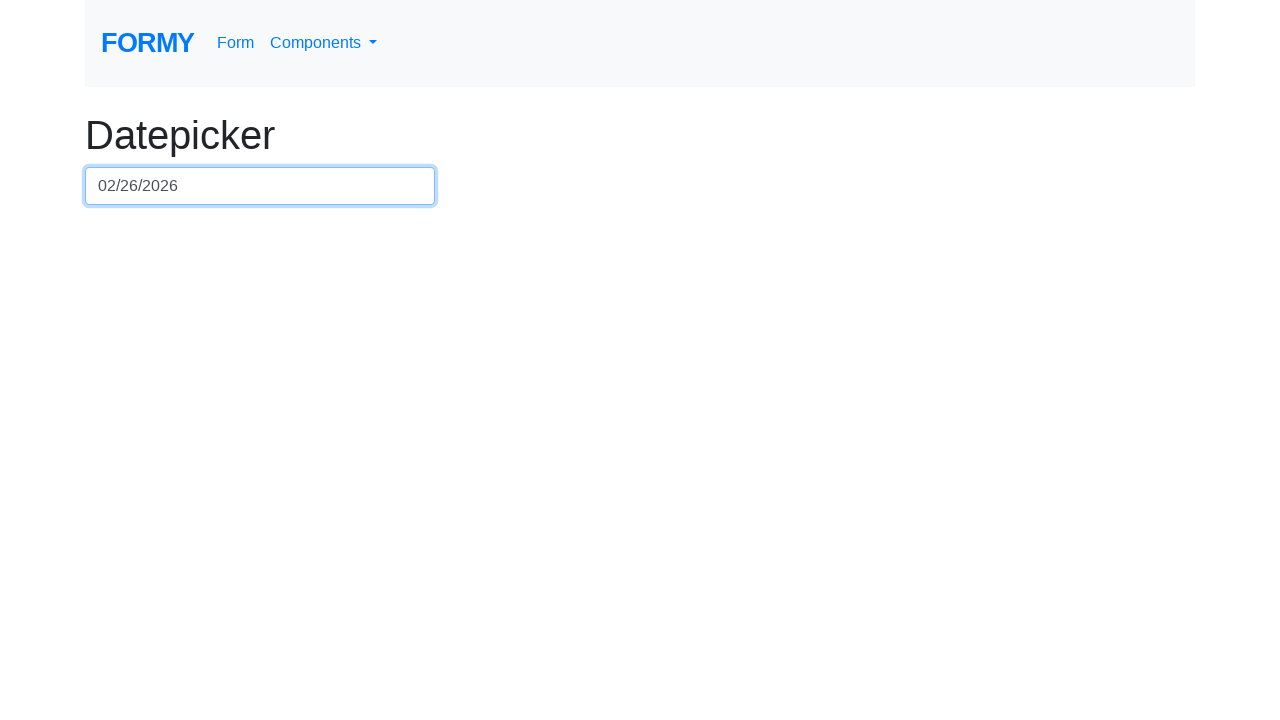

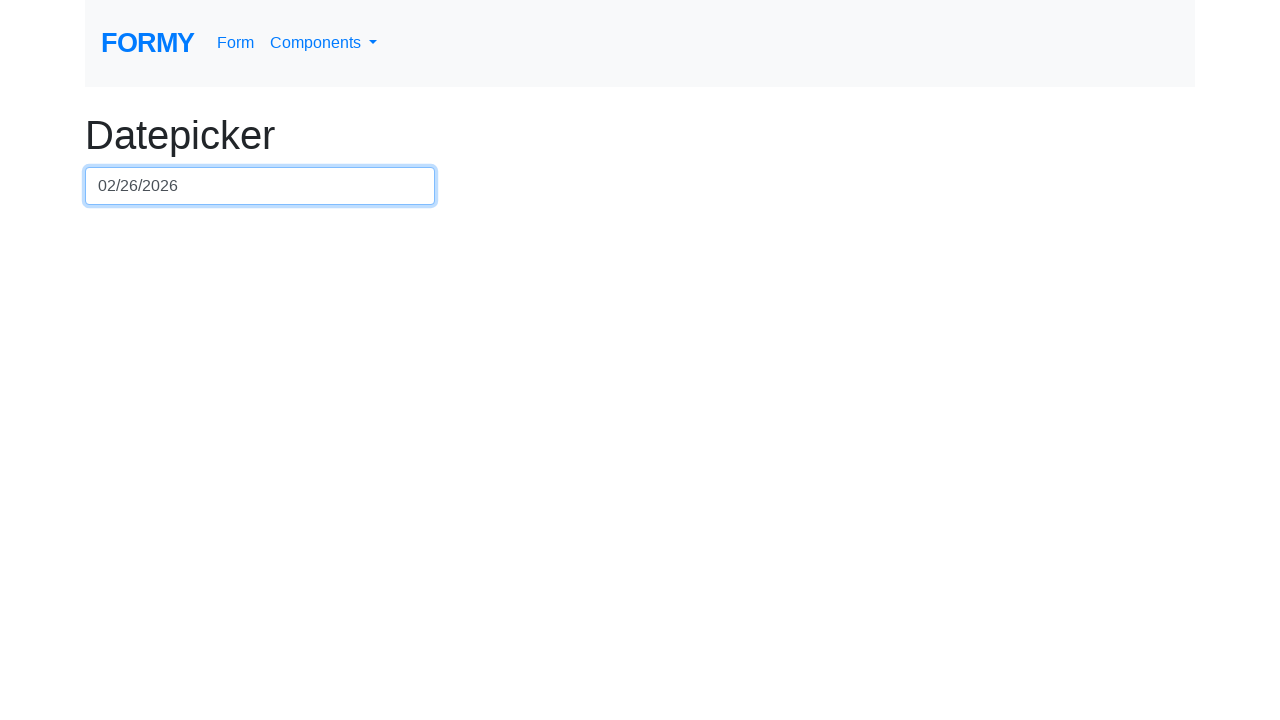